Tests that an item is removed if an empty text string is entered during edit

Starting URL: https://demo.playwright.dev/todomvc

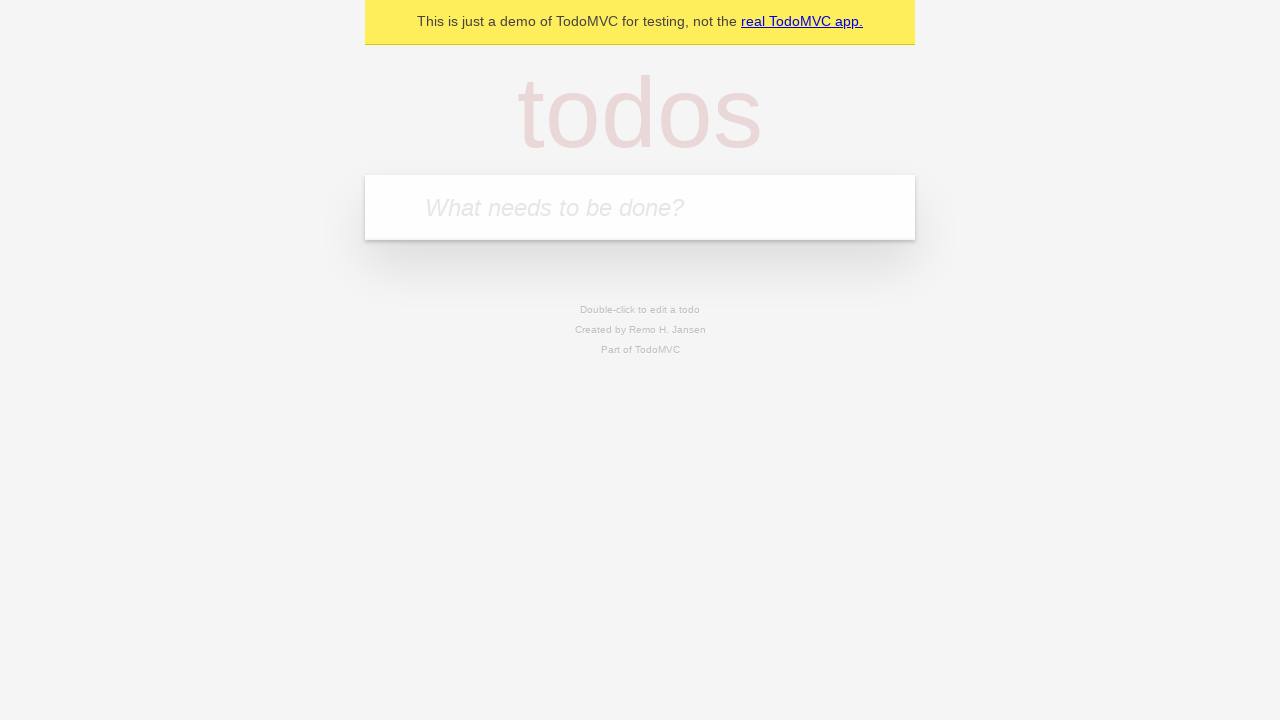

Filled todo input with 'buy some cheese' on internal:attr=[placeholder="What needs to be done?"i]
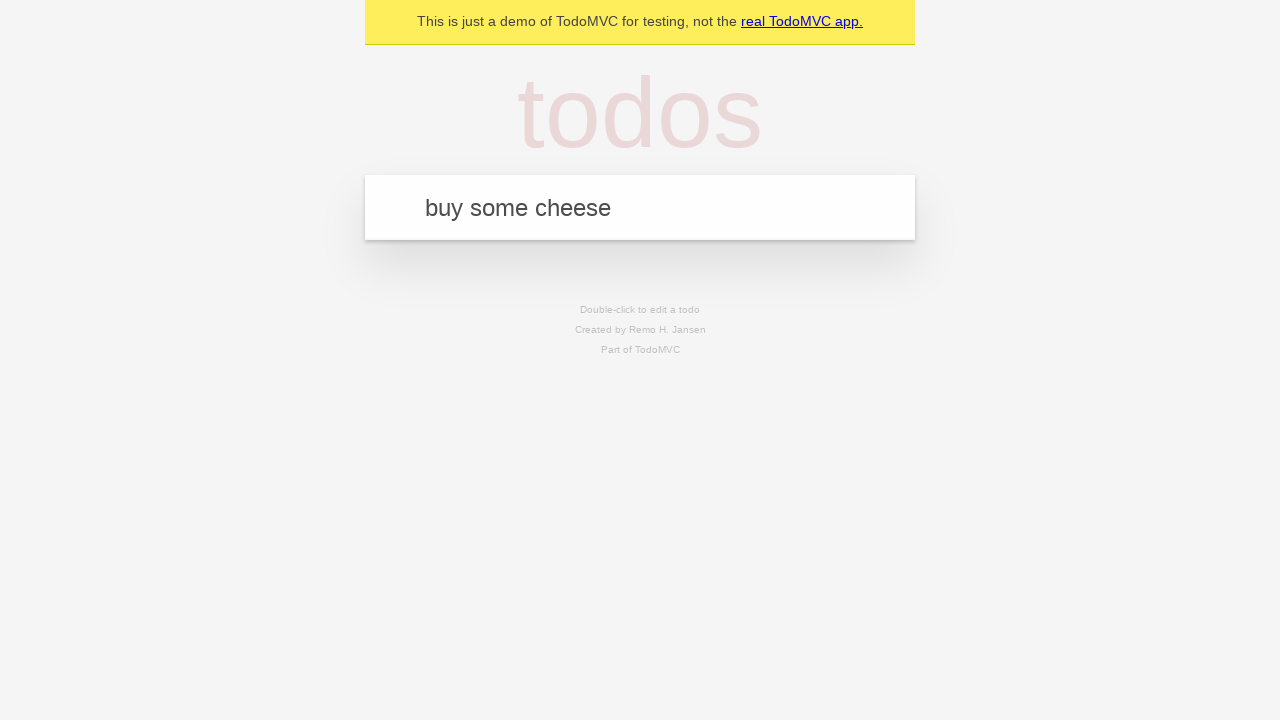

Pressed Enter to add first todo on internal:attr=[placeholder="What needs to be done?"i]
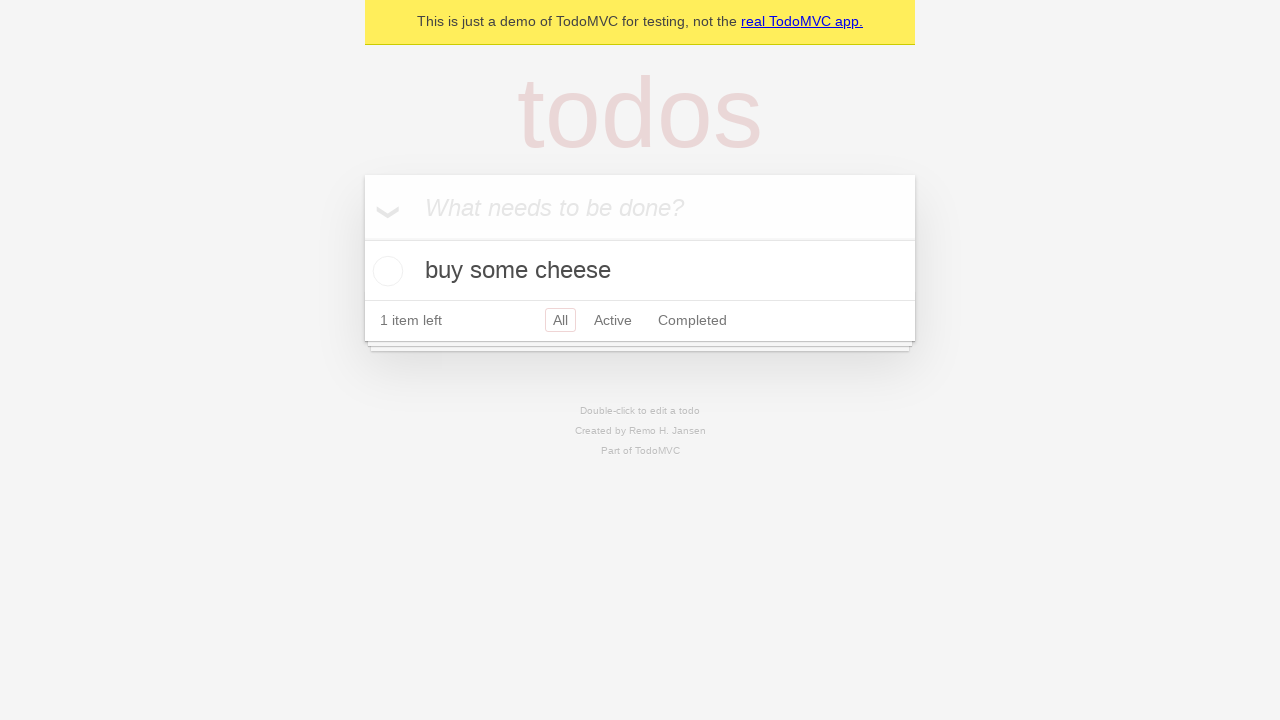

Filled todo input with 'feed the cat' on internal:attr=[placeholder="What needs to be done?"i]
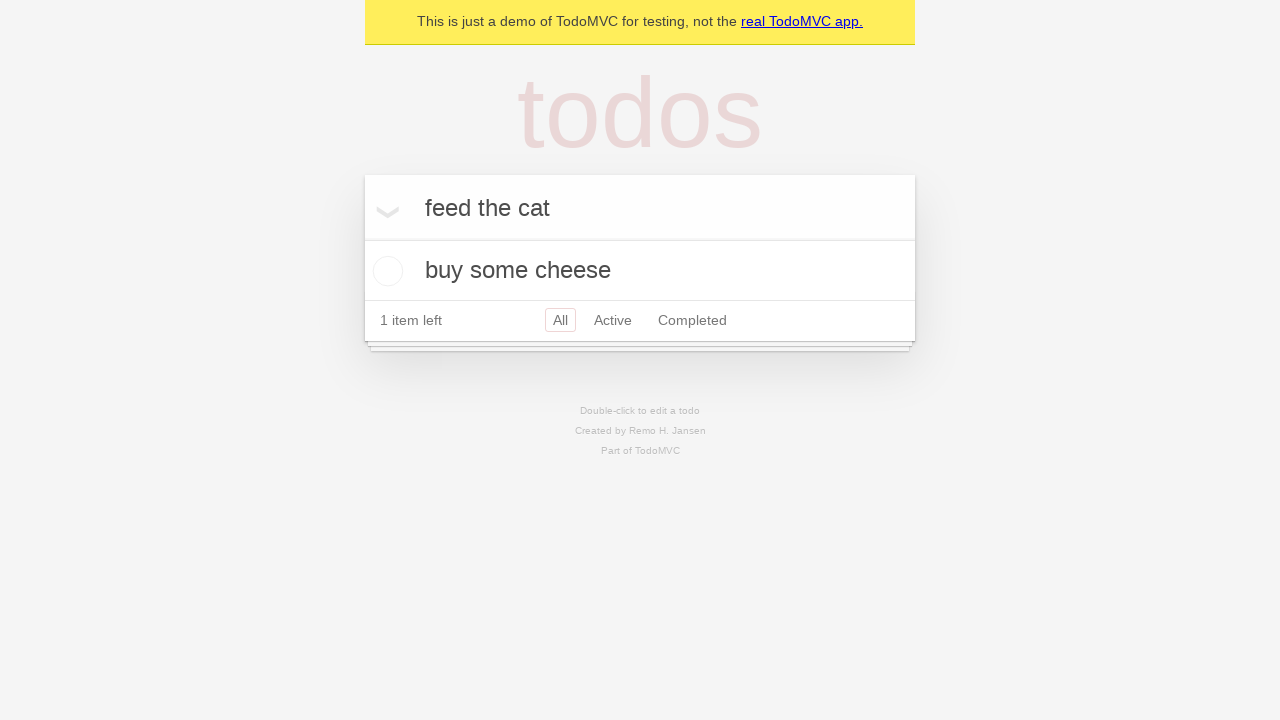

Pressed Enter to add second todo on internal:attr=[placeholder="What needs to be done?"i]
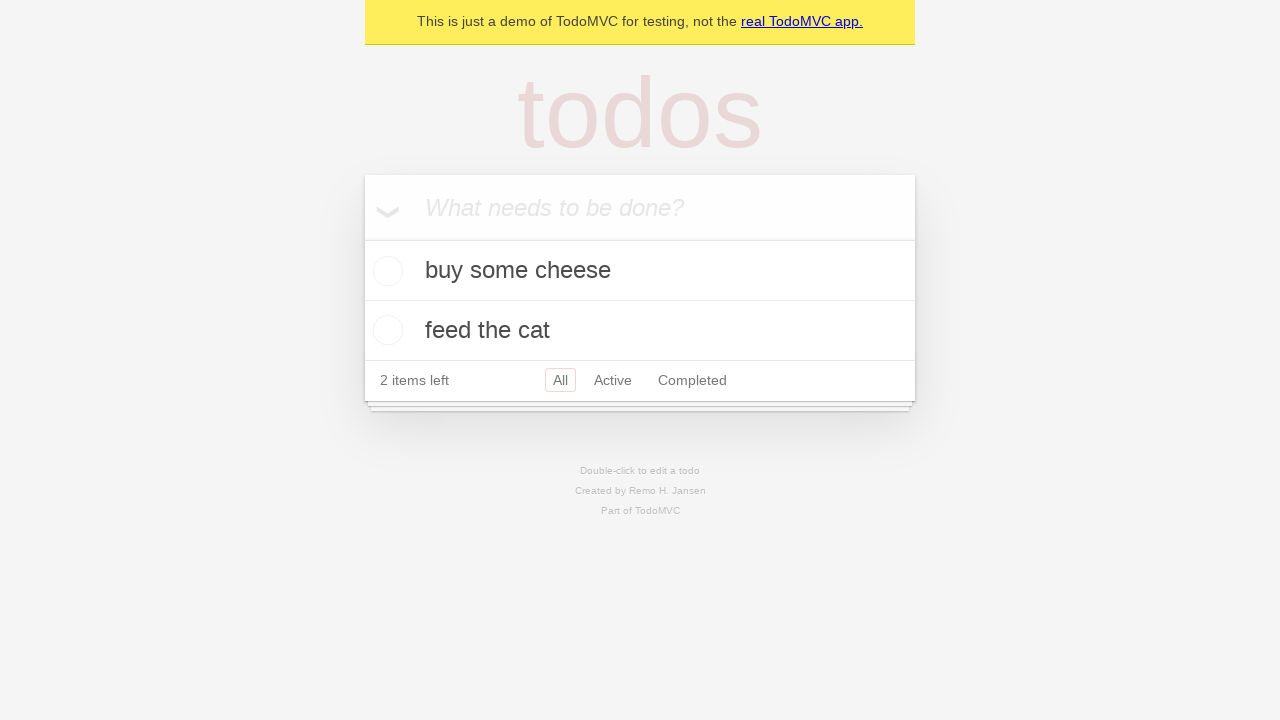

Filled todo input with 'book a doctors appointment' on internal:attr=[placeholder="What needs to be done?"i]
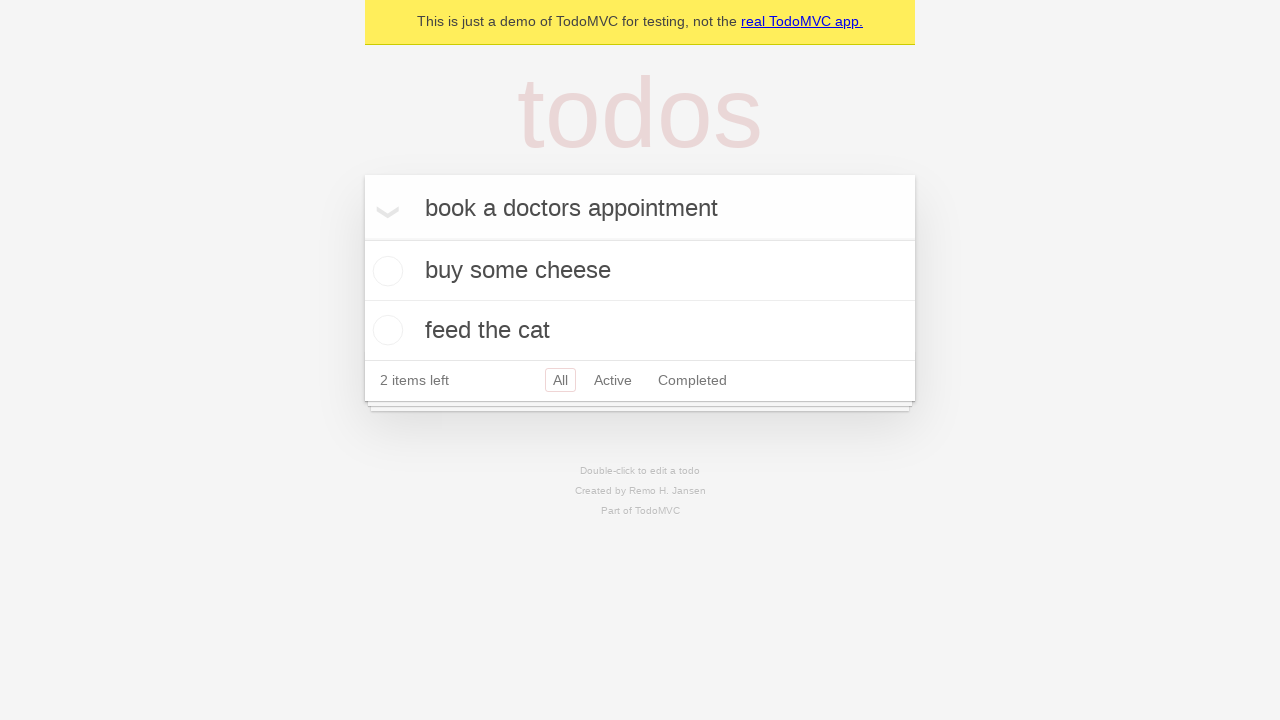

Pressed Enter to add third todo on internal:attr=[placeholder="What needs to be done?"i]
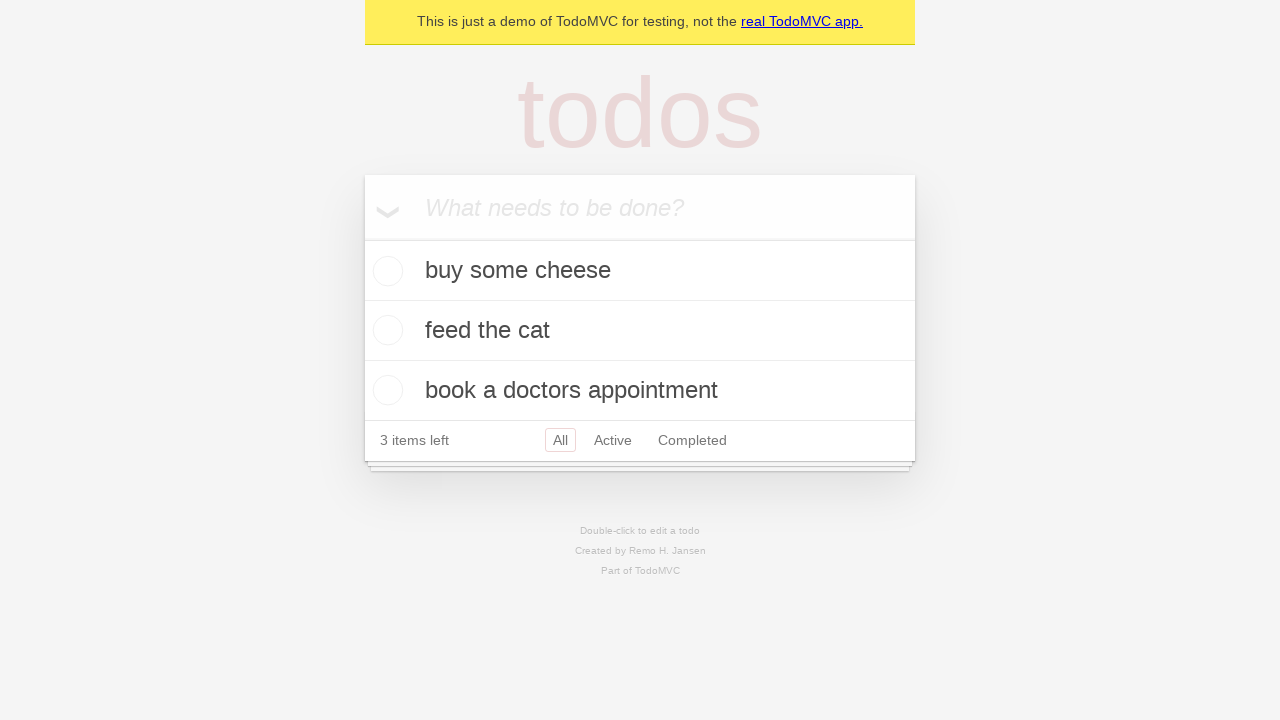

Waited for all 3 todos to be rendered
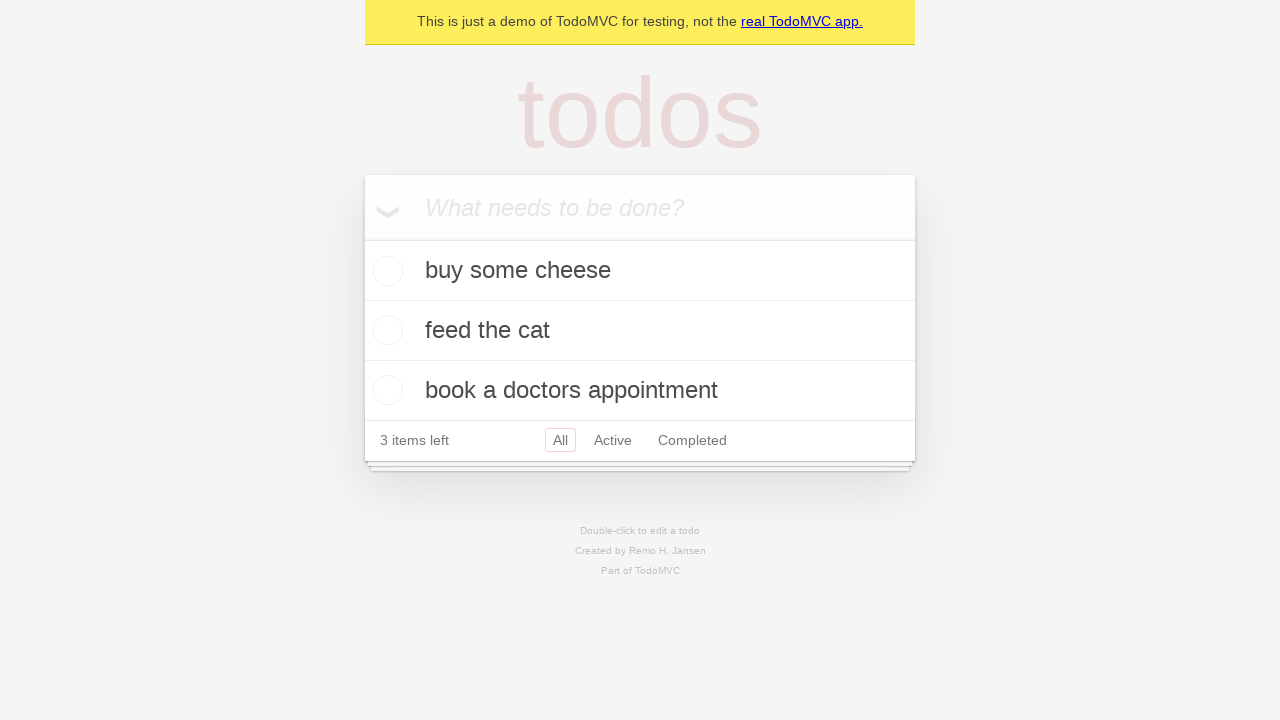

Double-clicked second todo to enter edit mode at (640, 331) on internal:testid=[data-testid="todo-item"s] >> nth=1
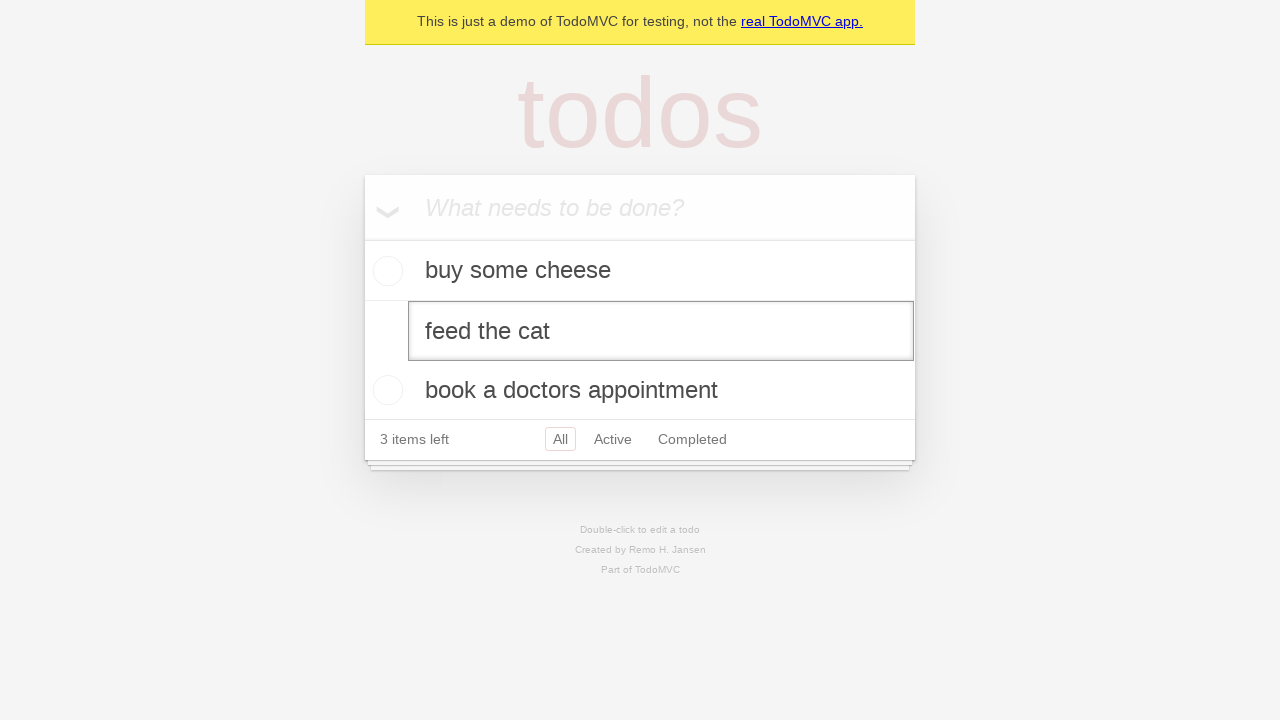

Cleared the todo text field on internal:testid=[data-testid="todo-item"s] >> nth=1 >> internal:role=textbox[nam
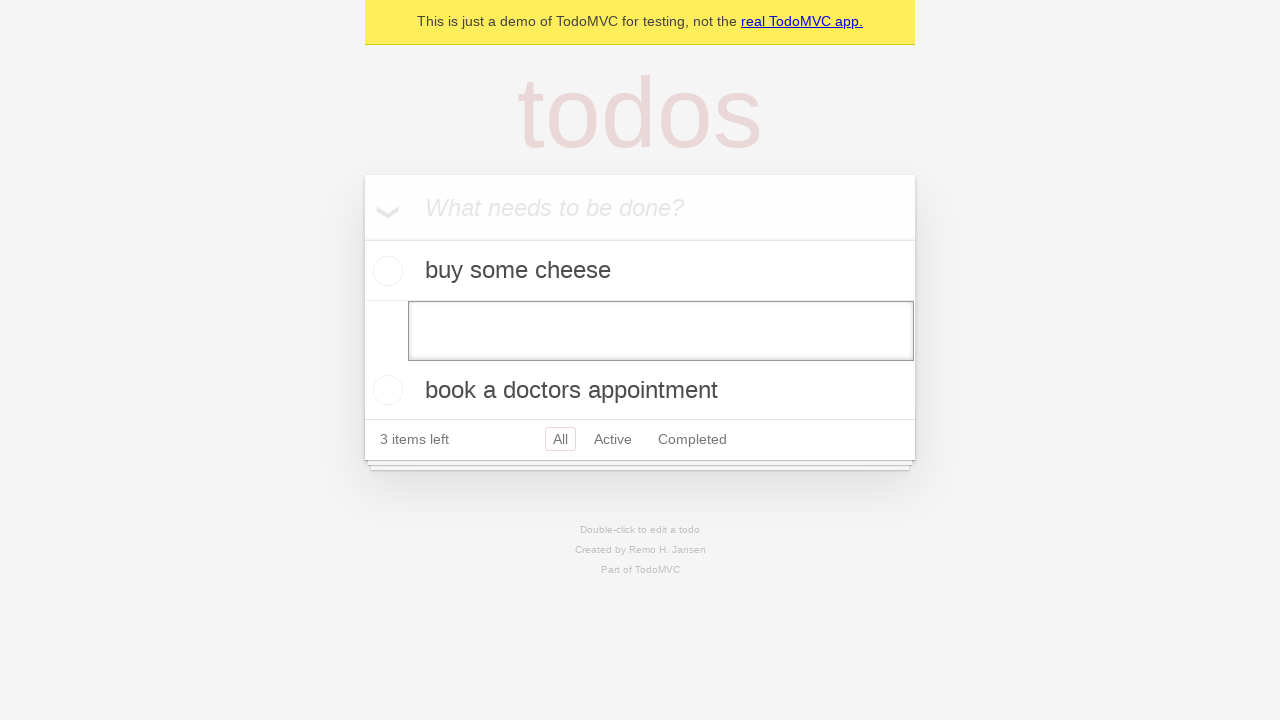

Pressed Enter with empty text to remove the todo on internal:testid=[data-testid="todo-item"s] >> nth=1 >> internal:role=textbox[nam
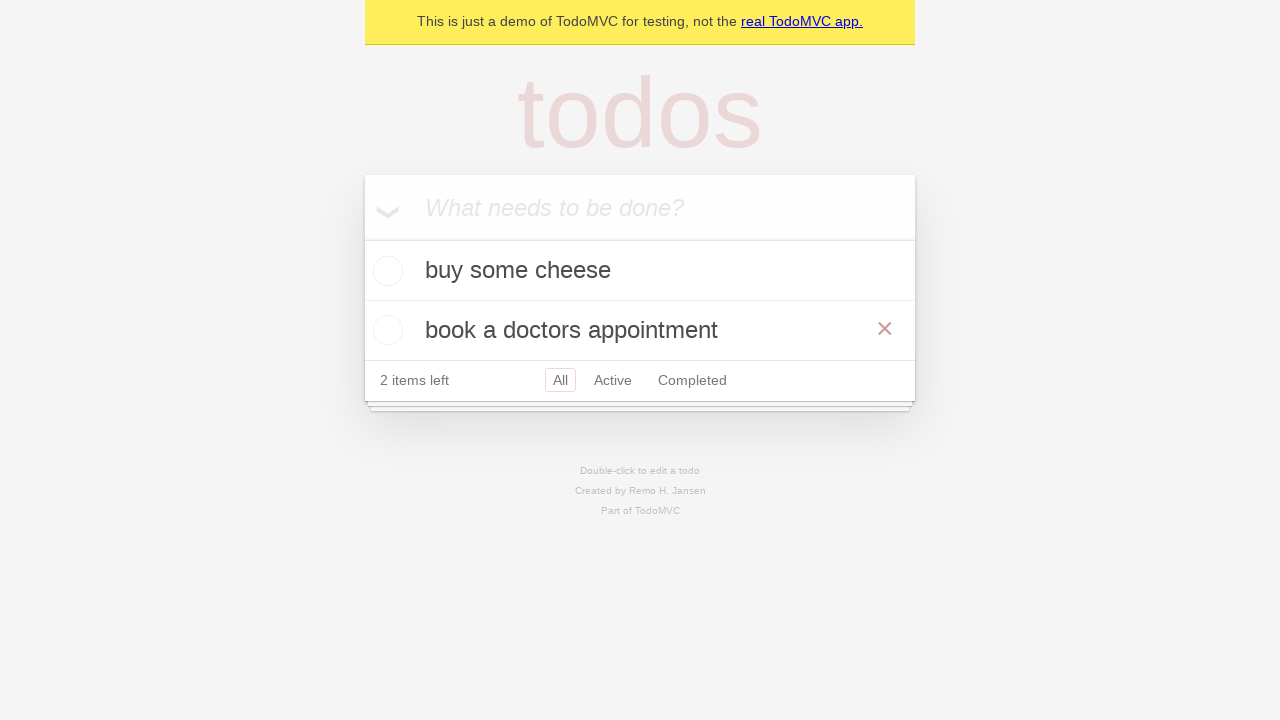

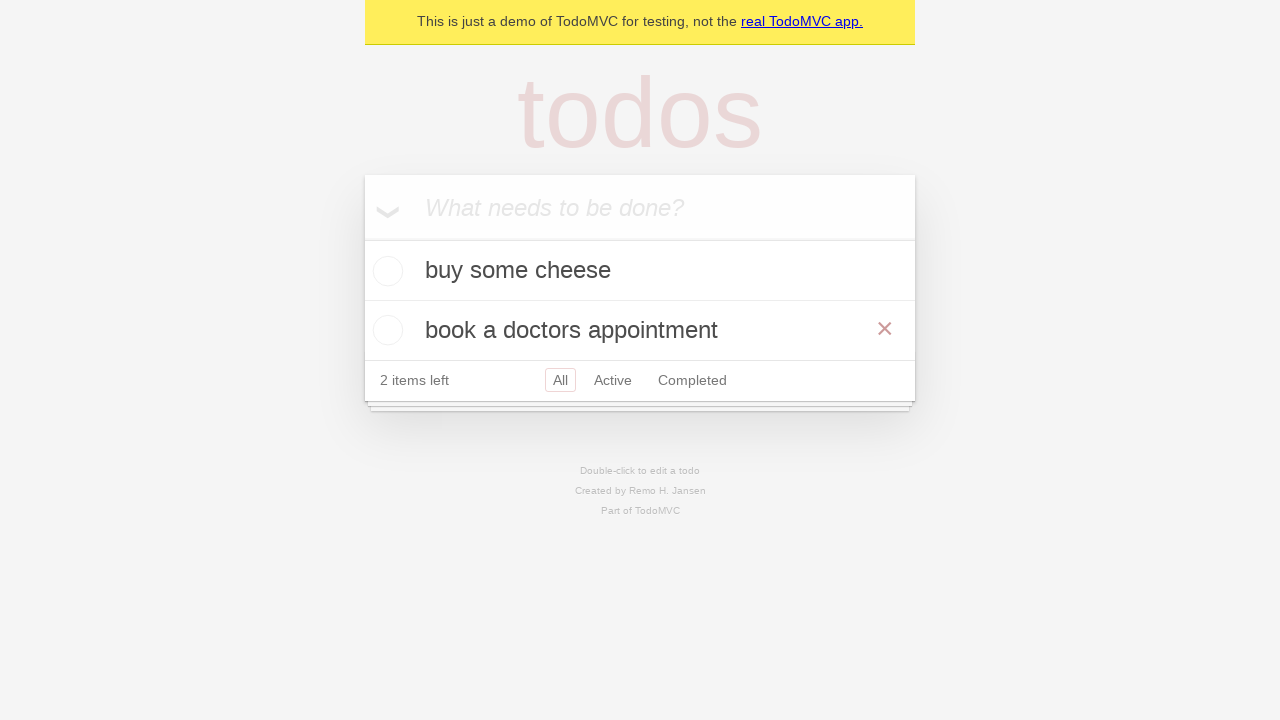